Tests that todo data persists after page reload, including completed state.

Starting URL: https://demo.playwright.dev/todomvc

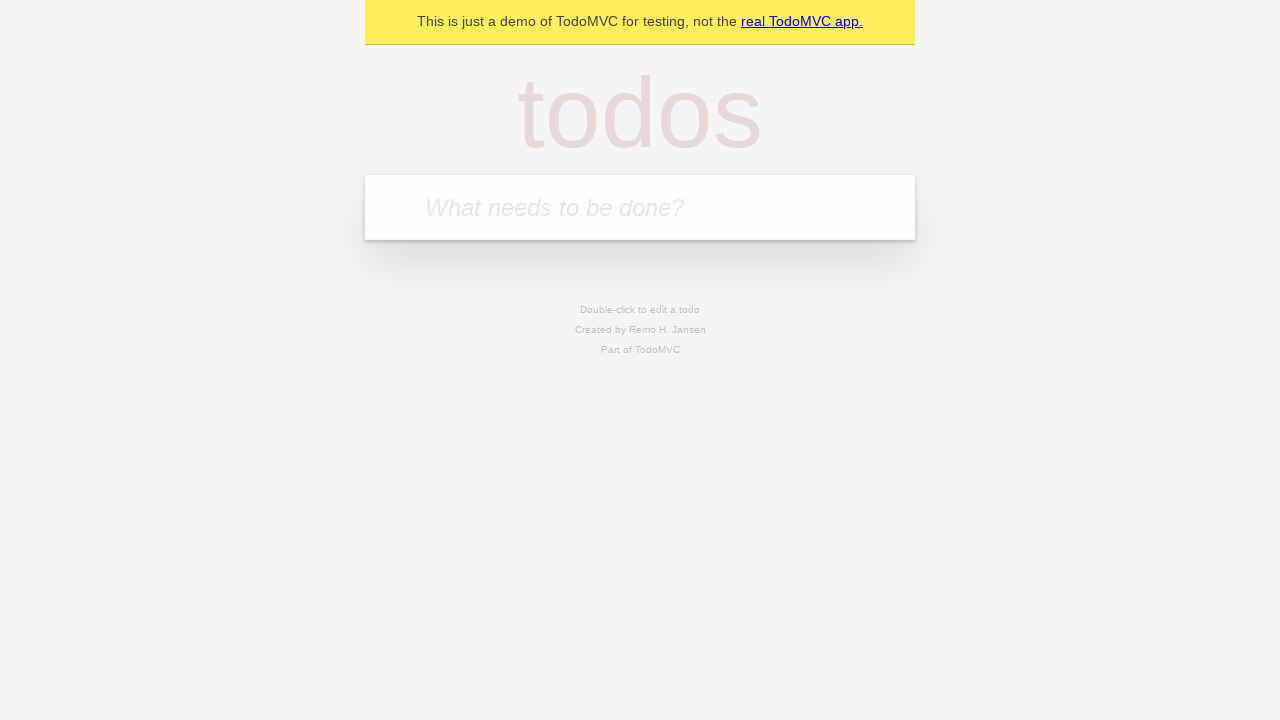

Filled todo input with 'buy some cheese' on internal:attr=[placeholder="What needs to be done?"i]
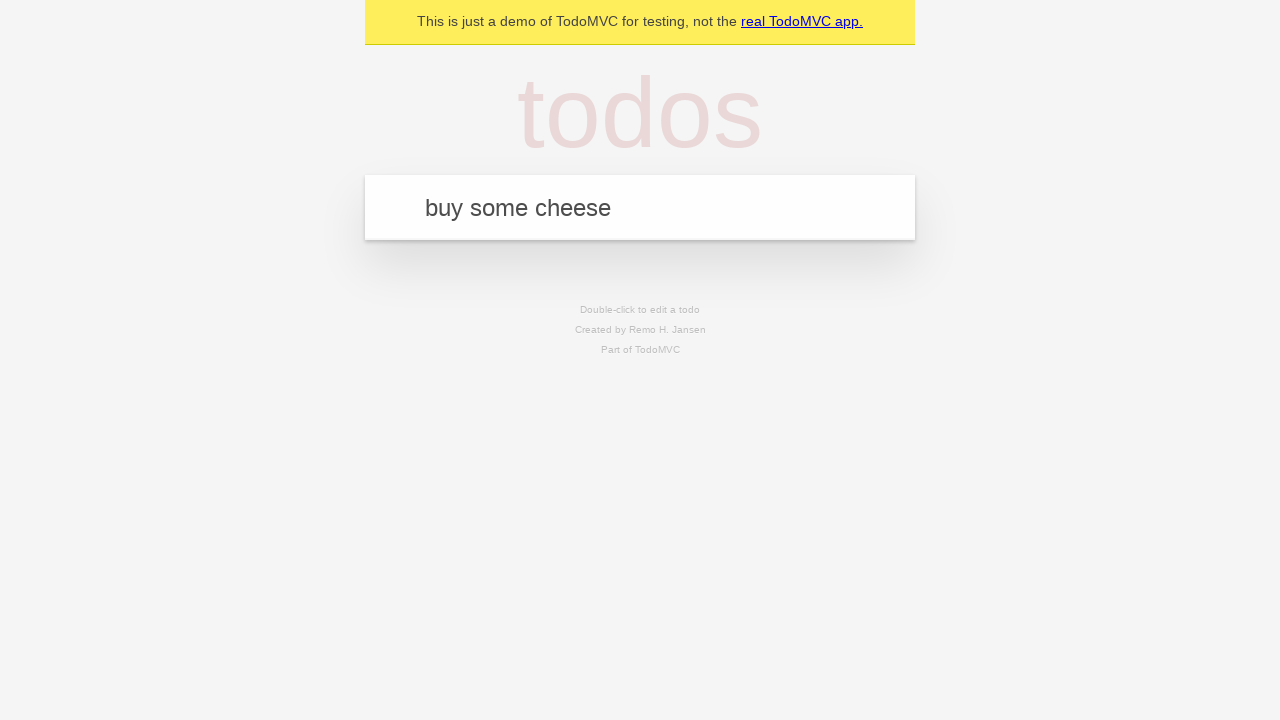

Pressed Enter to add first todo on internal:attr=[placeholder="What needs to be done?"i]
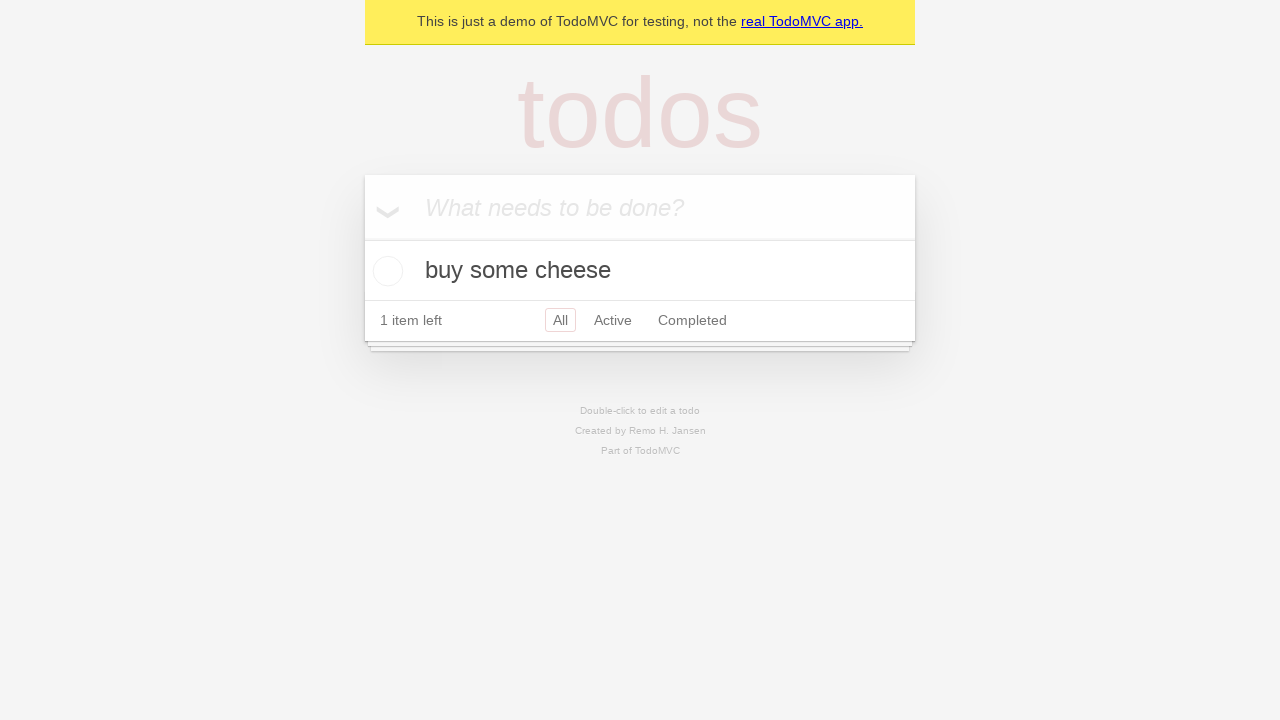

Filled todo input with 'feed the cat' on internal:attr=[placeholder="What needs to be done?"i]
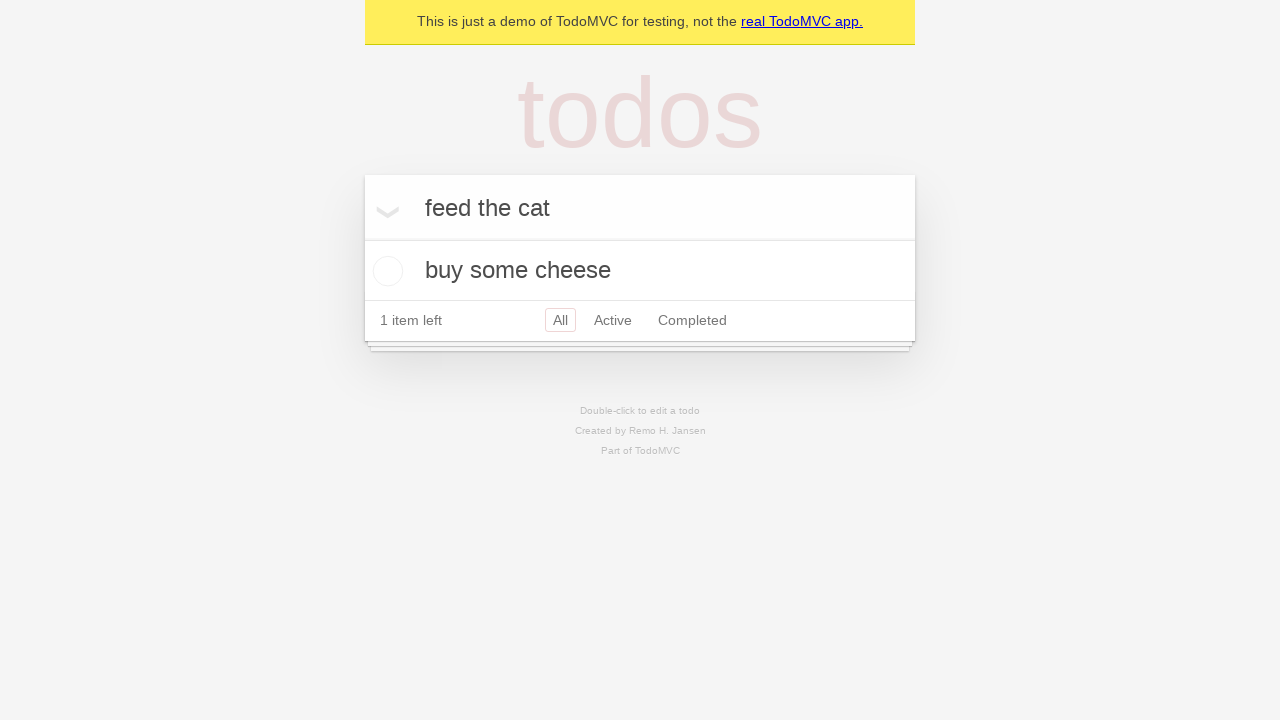

Pressed Enter to add second todo on internal:attr=[placeholder="What needs to be done?"i]
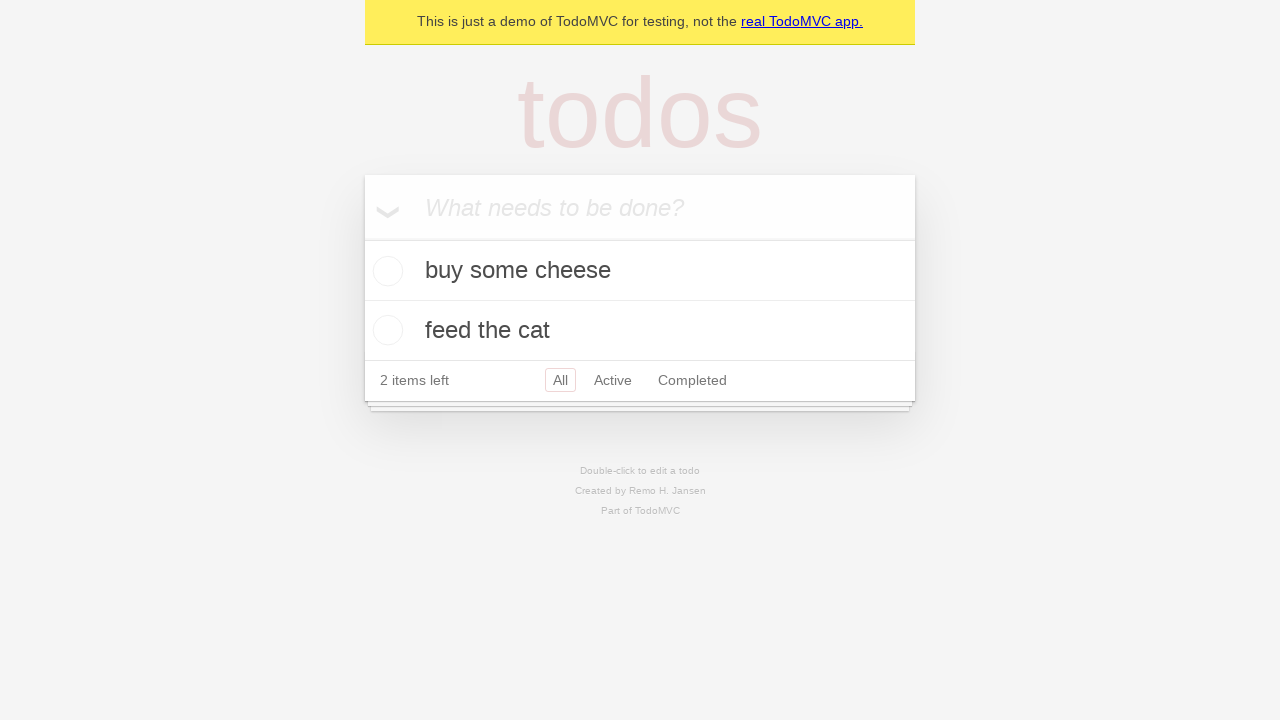

Checked first todo item as completed at (385, 271) on internal:testid=[data-testid="todo-item"s] >> nth=0 >> internal:role=checkbox
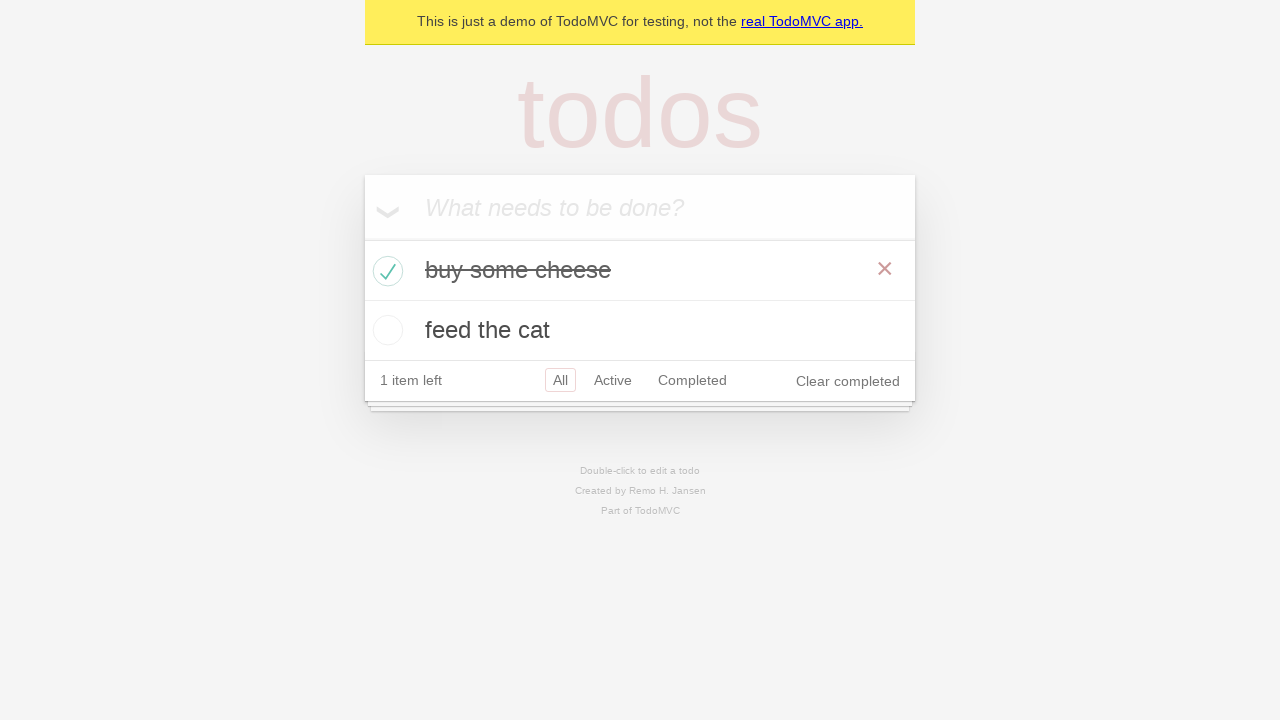

Reloaded page to test data persistence
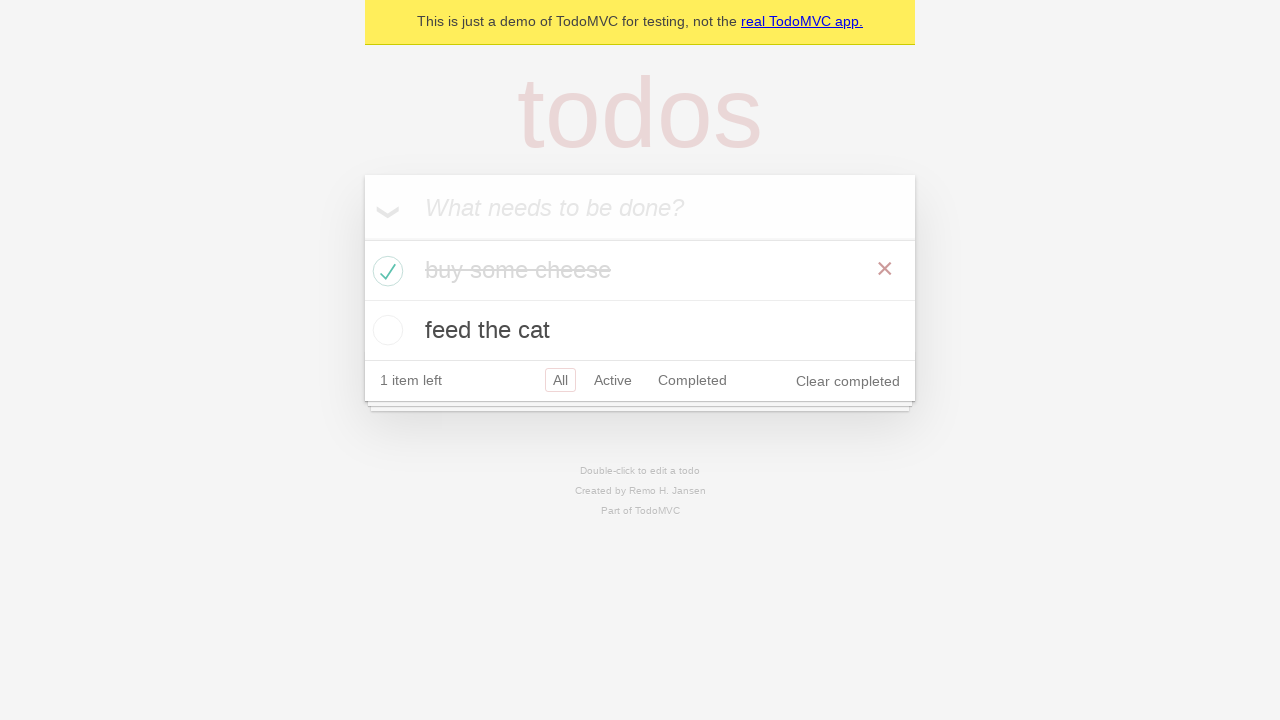

Waited for todo items to load after page reload
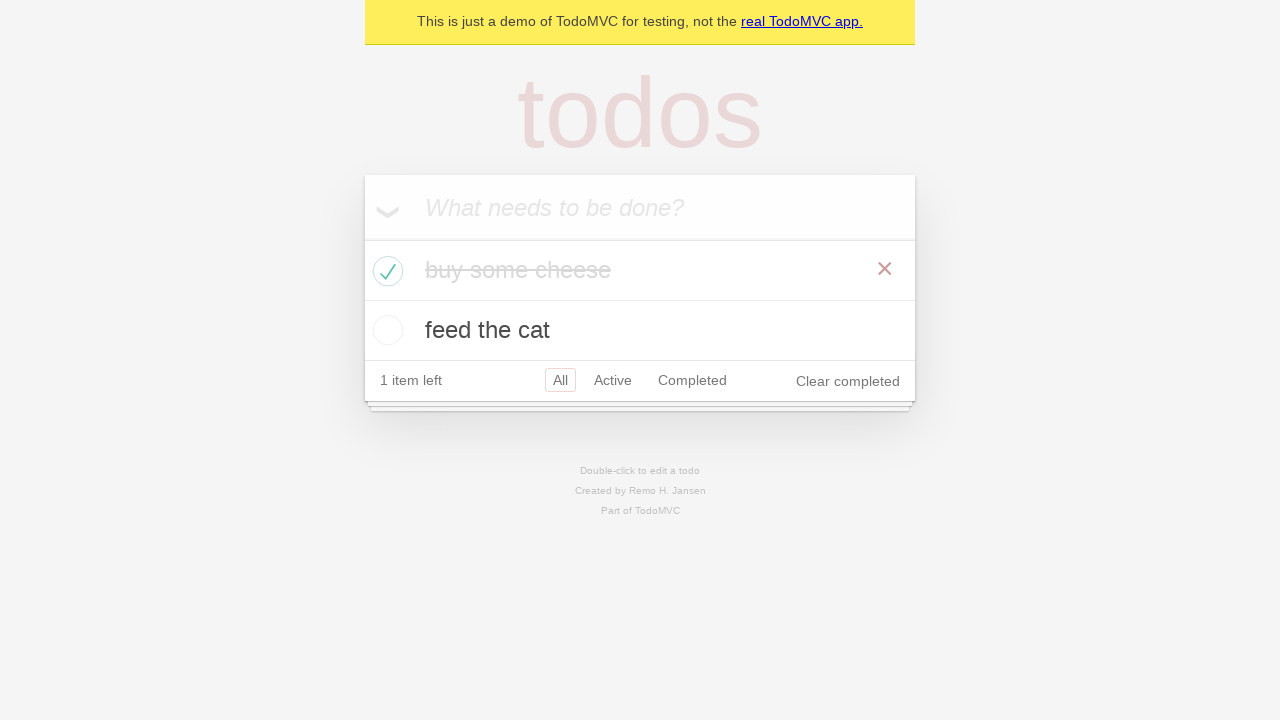

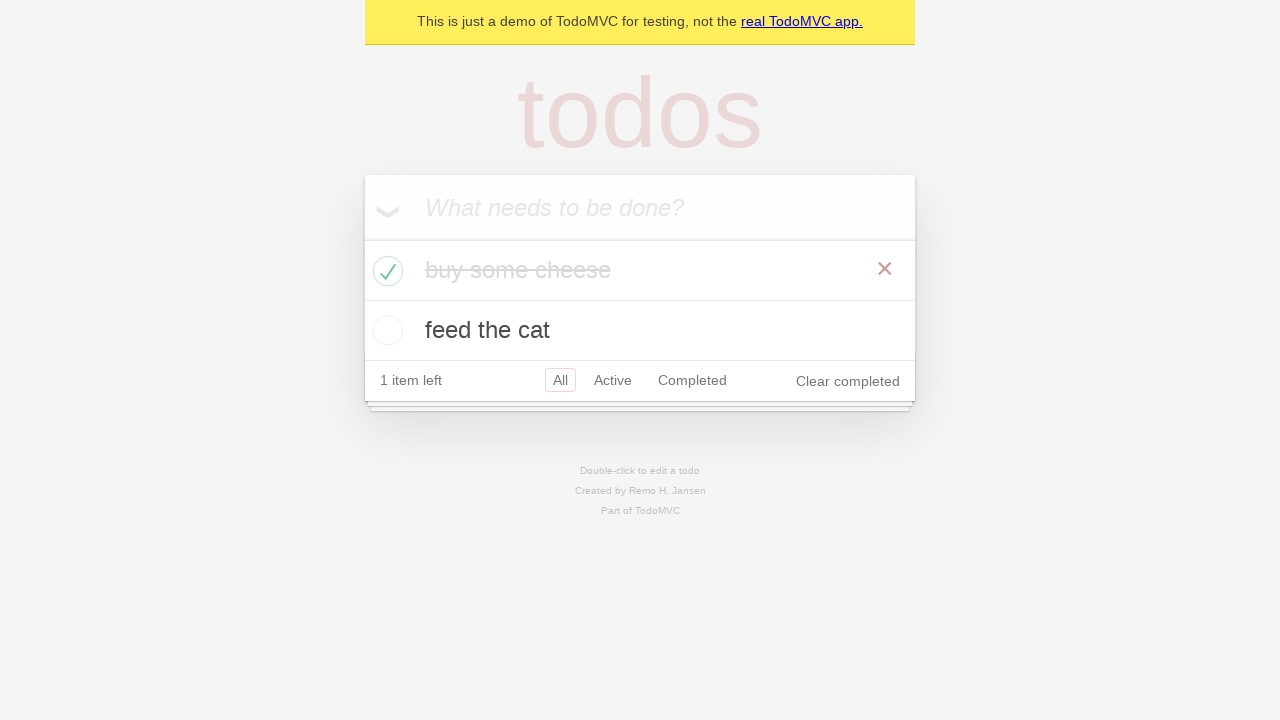